Navigates to the Pantaloons e-commerce website, clears browser cookies, and verifies the page loads successfully.

Starting URL: https://www.pantaloons.com/

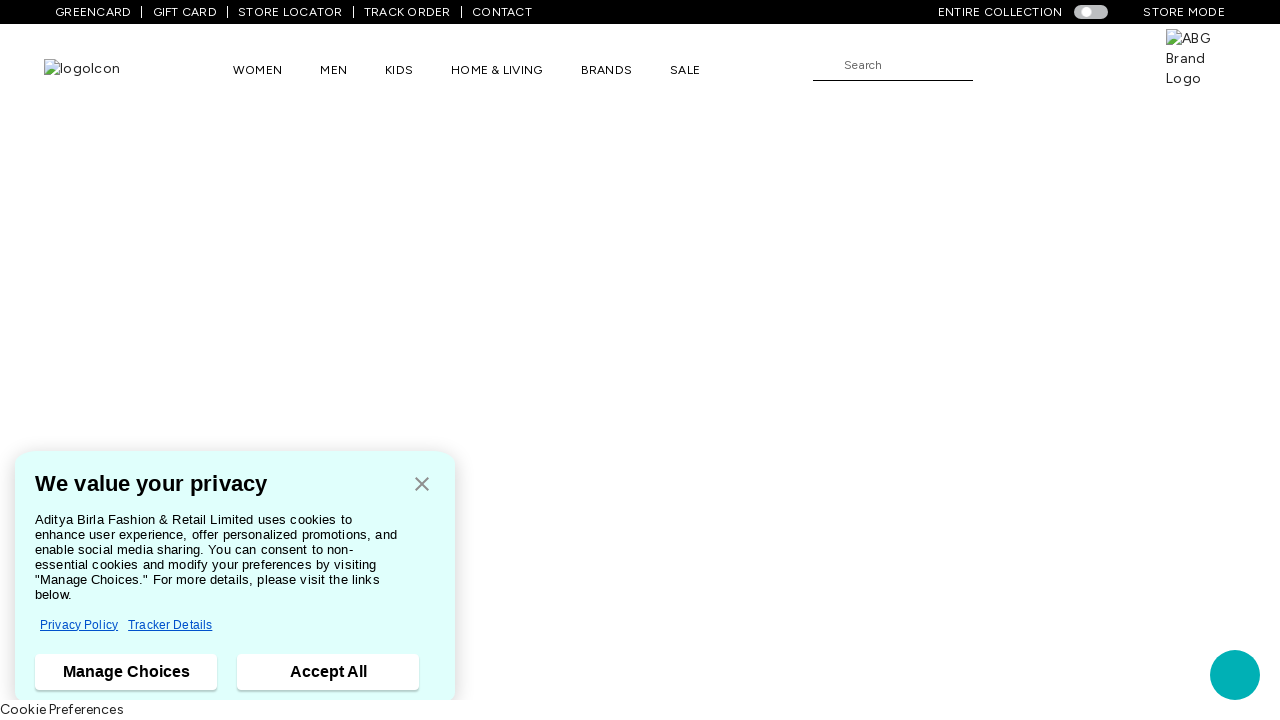

Cleared all browser cookies from context
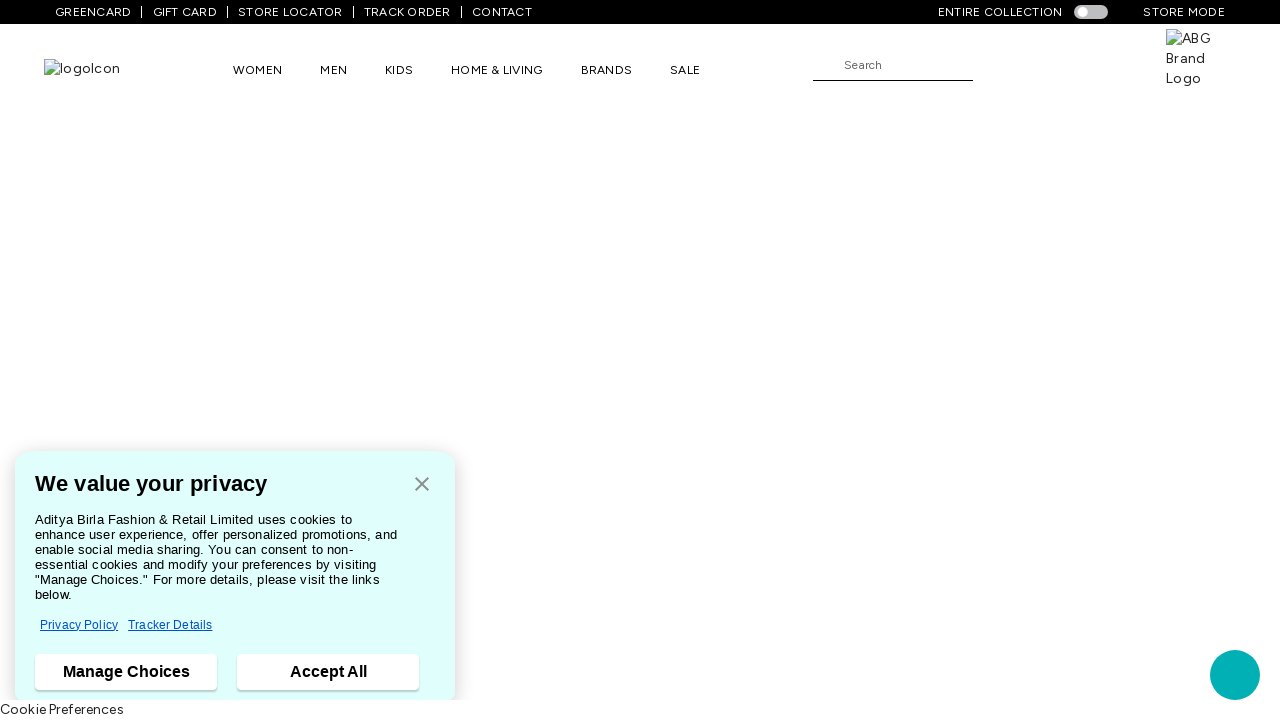

Page DOM content loaded successfully
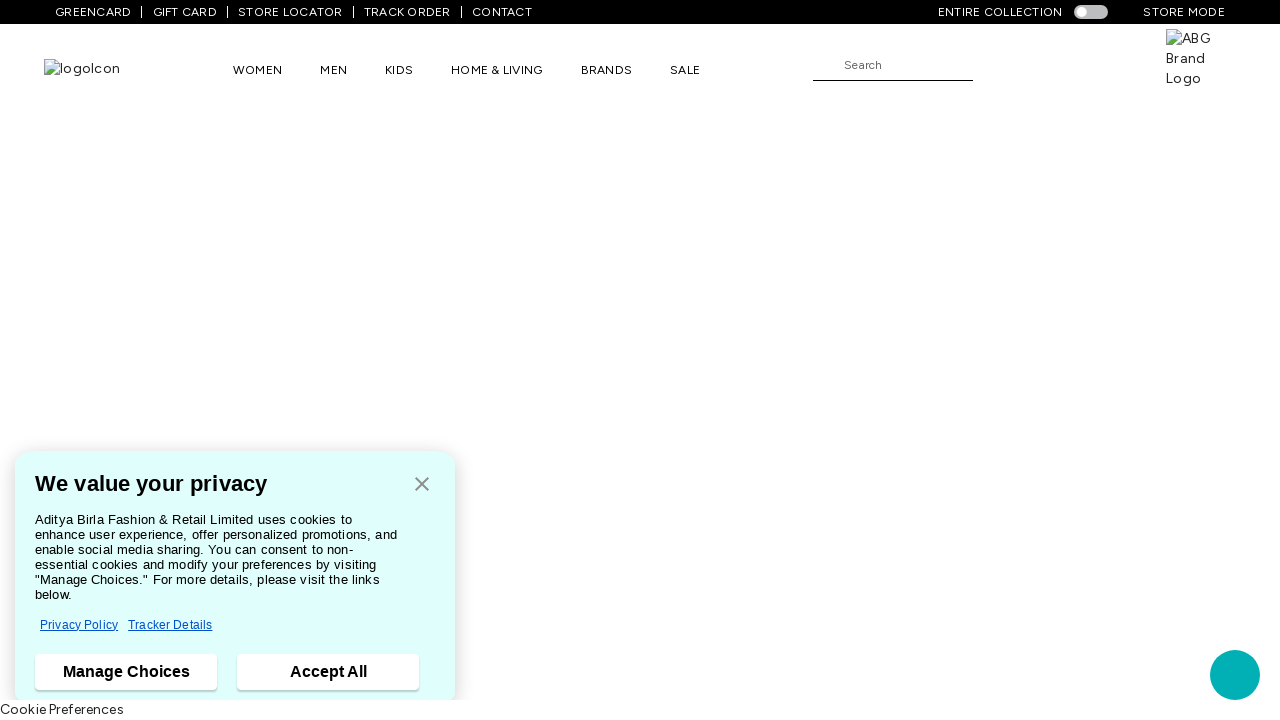

Cleared all browser cookies from context again
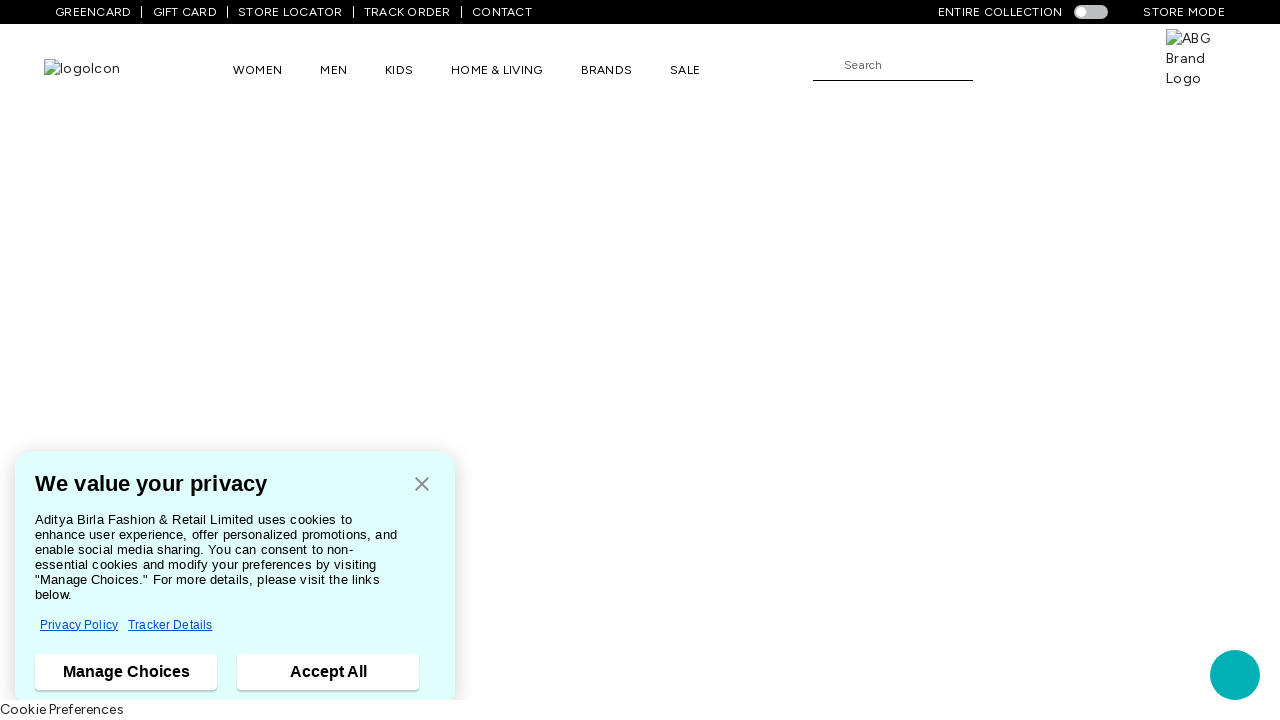

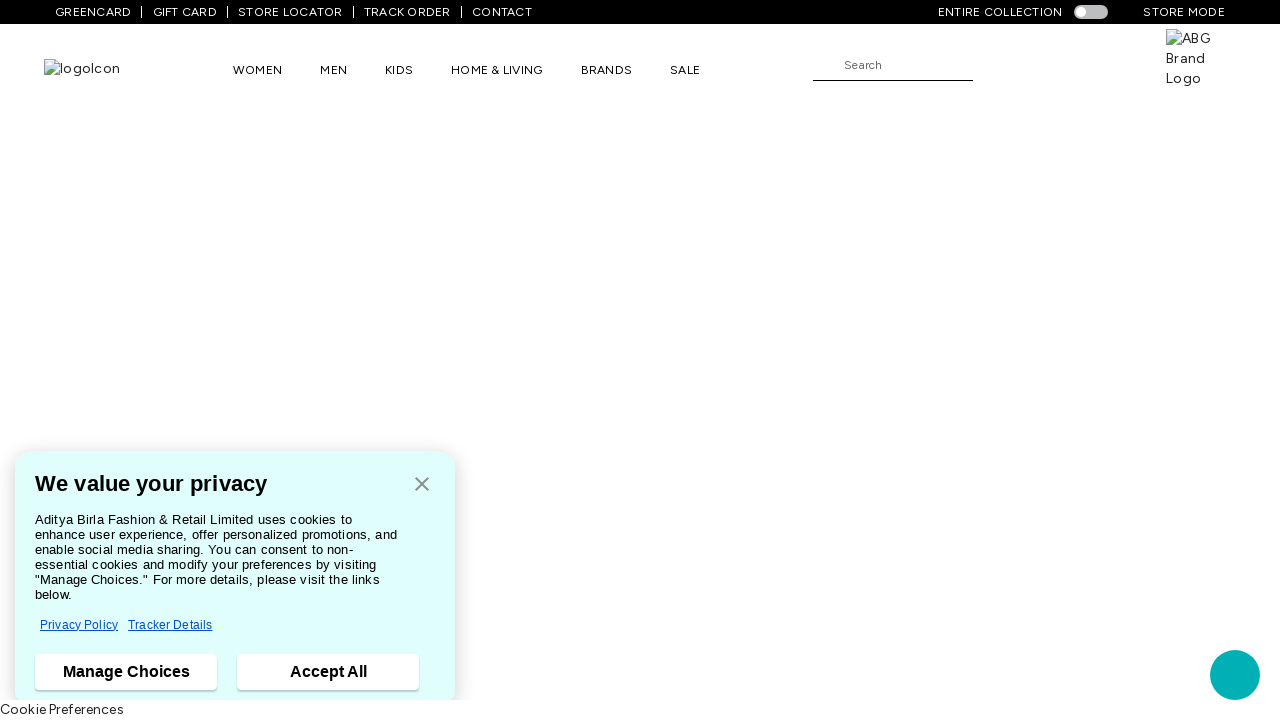